Tests checkbox functionality by verifying initial states and toggling checkboxes to confirm they can be selected and deselected

Starting URL: http://practice.cydeo.com/checkboxes

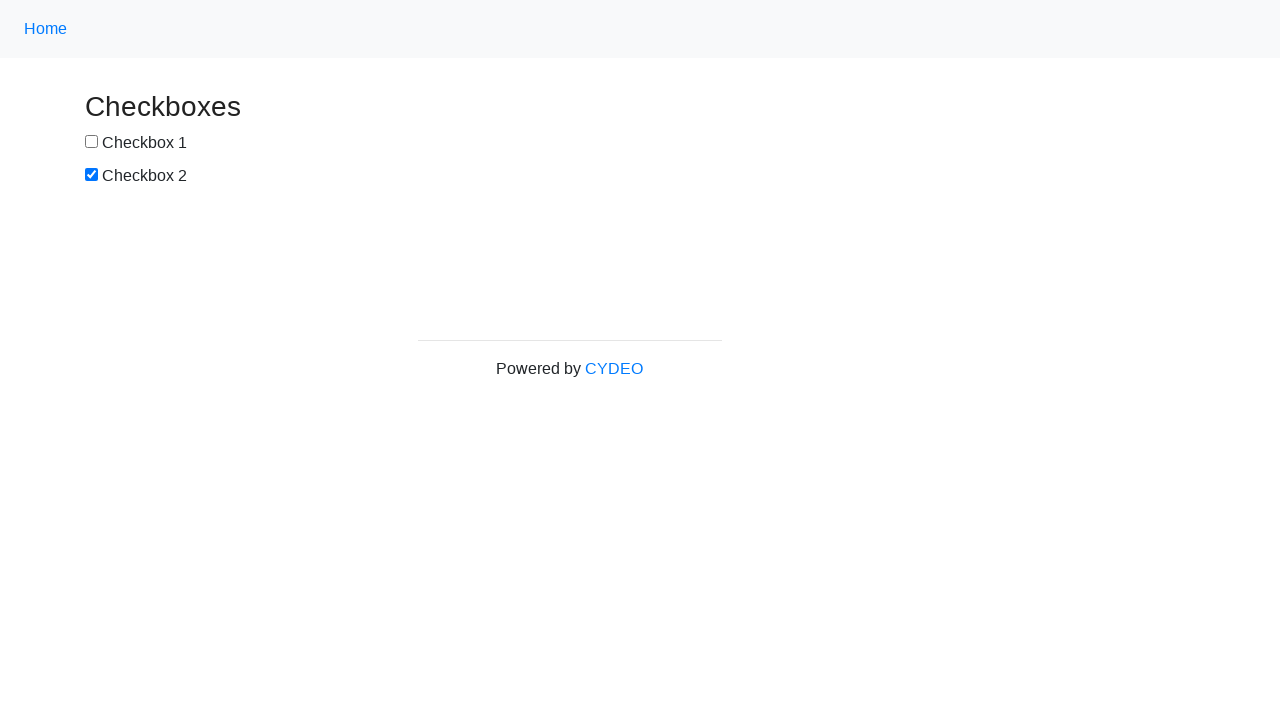

Located checkbox1 element
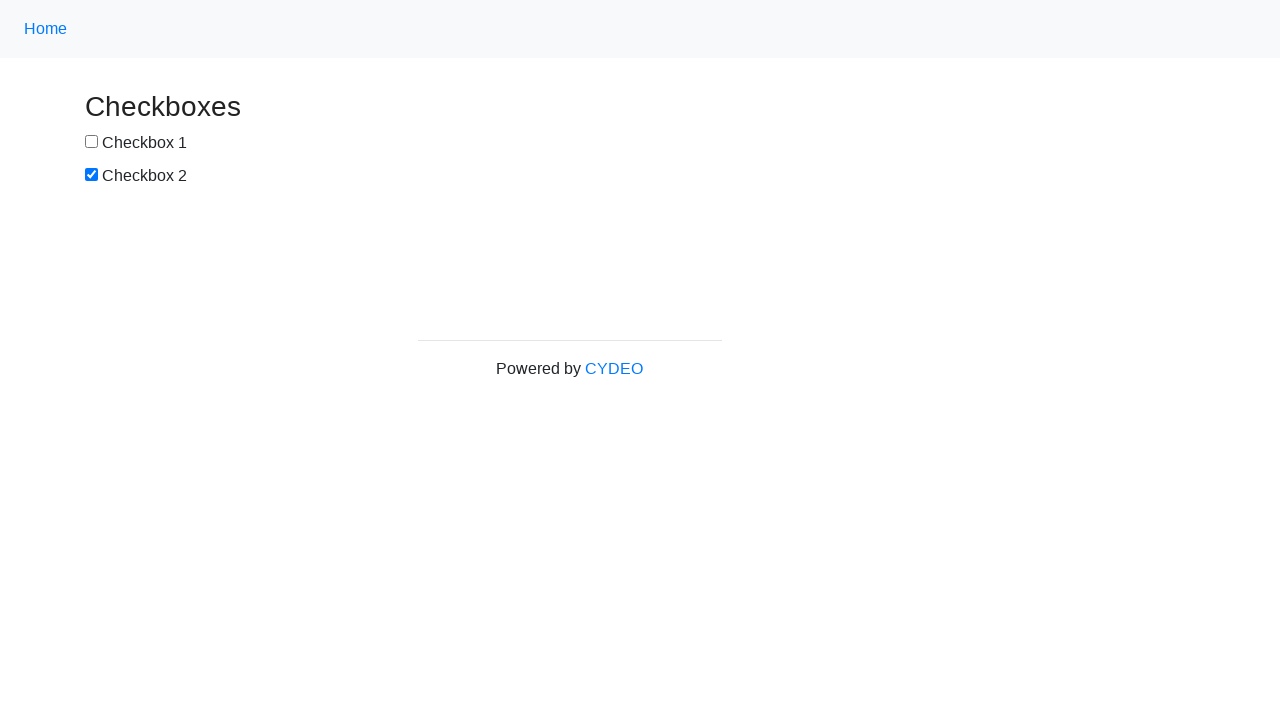

Located checkbox2 element
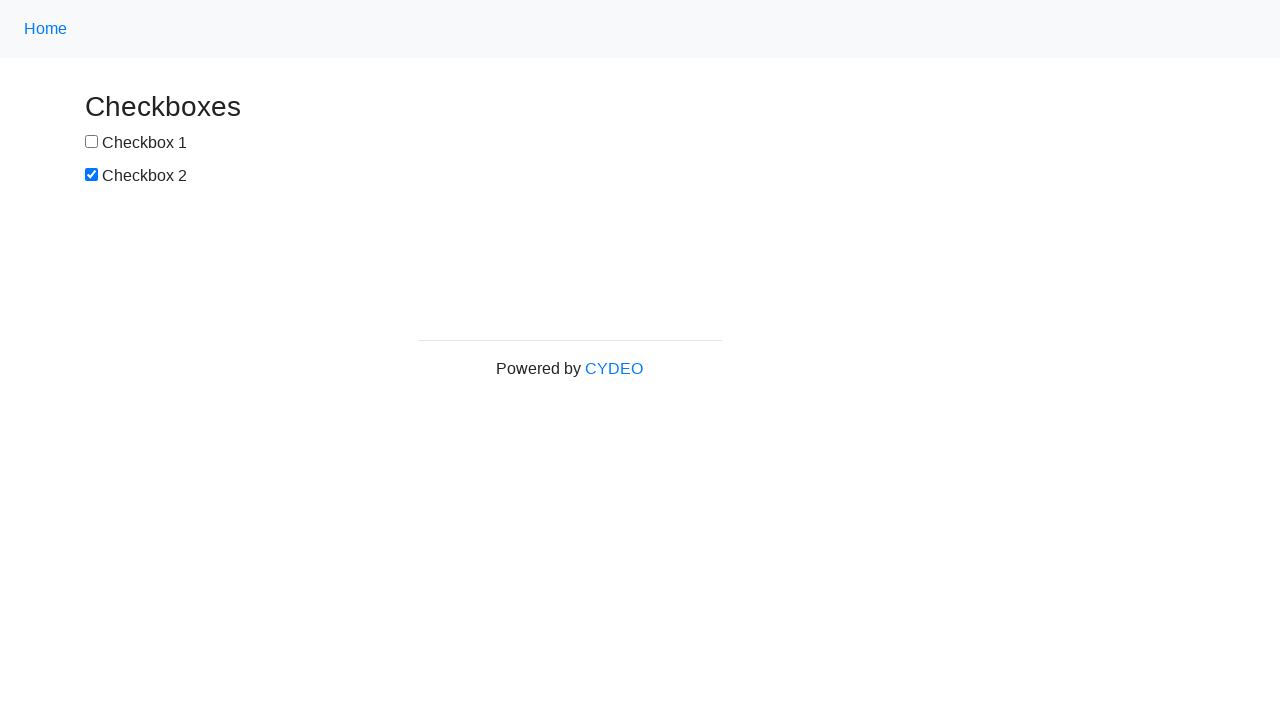

Verified checkbox1 is not checked initially
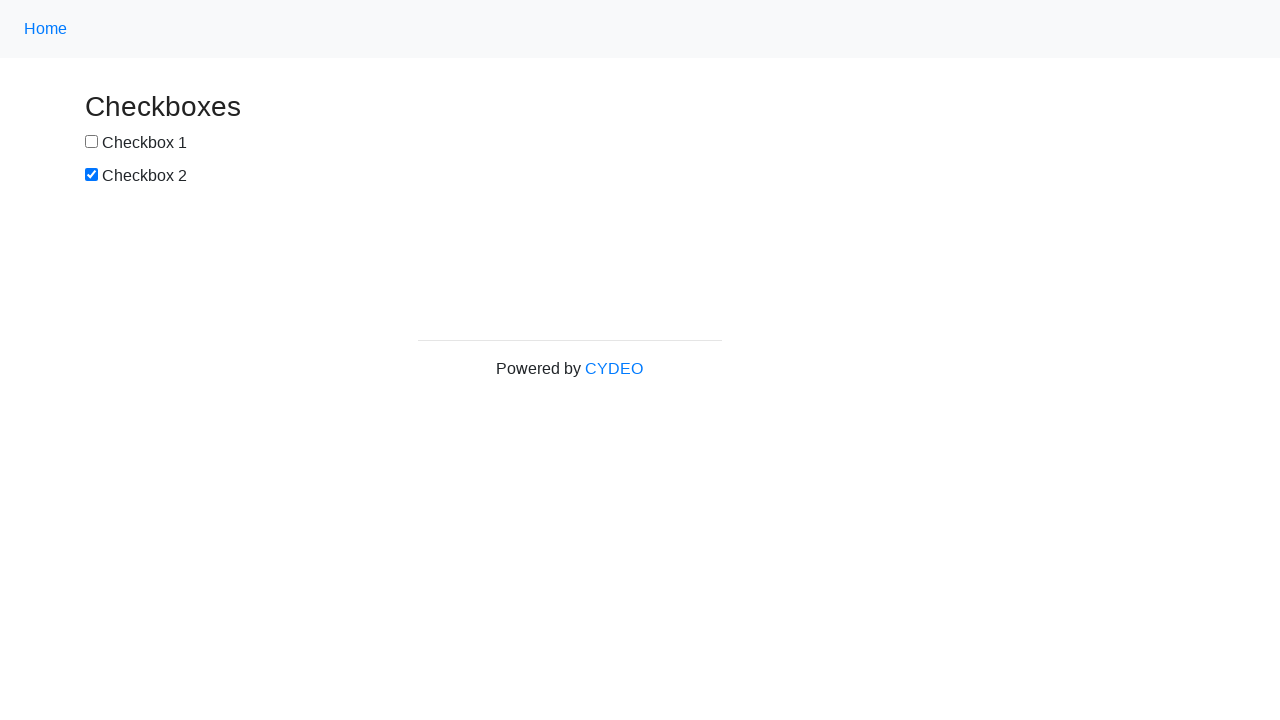

Verified checkbox2 is checked initially
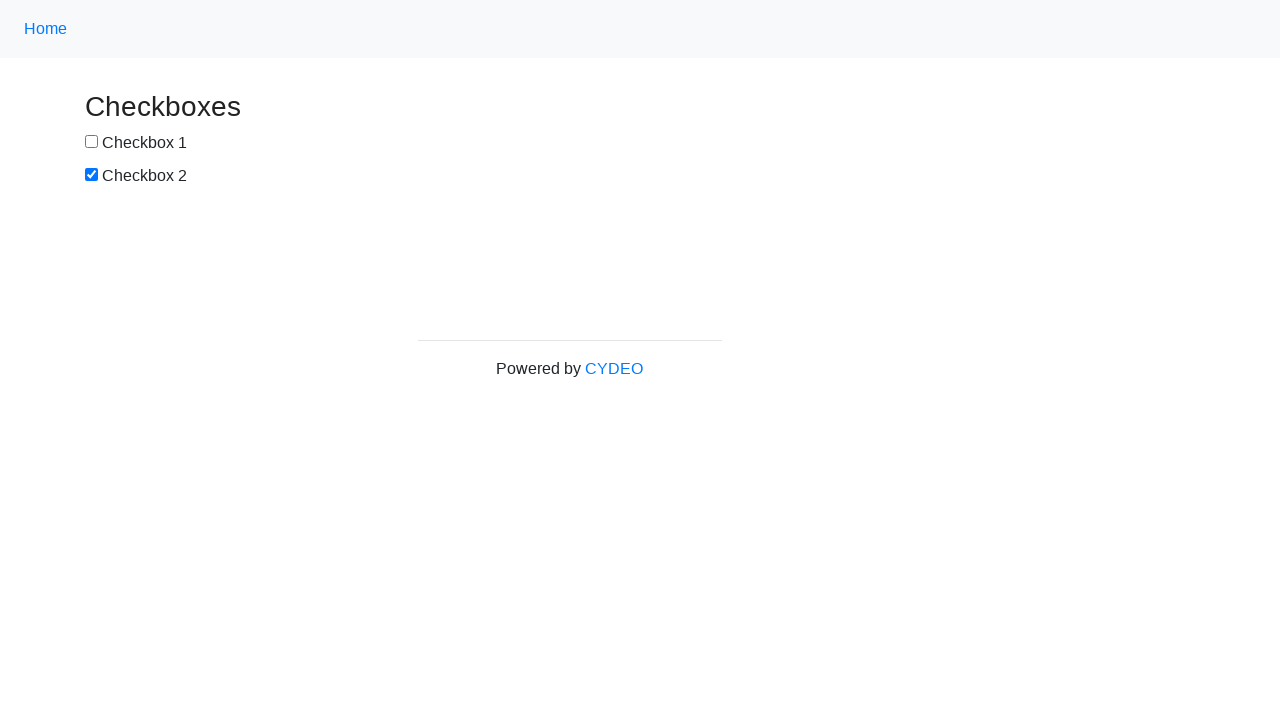

Clicked checkbox1 to select it at (92, 142) on input[name='checkbox1']
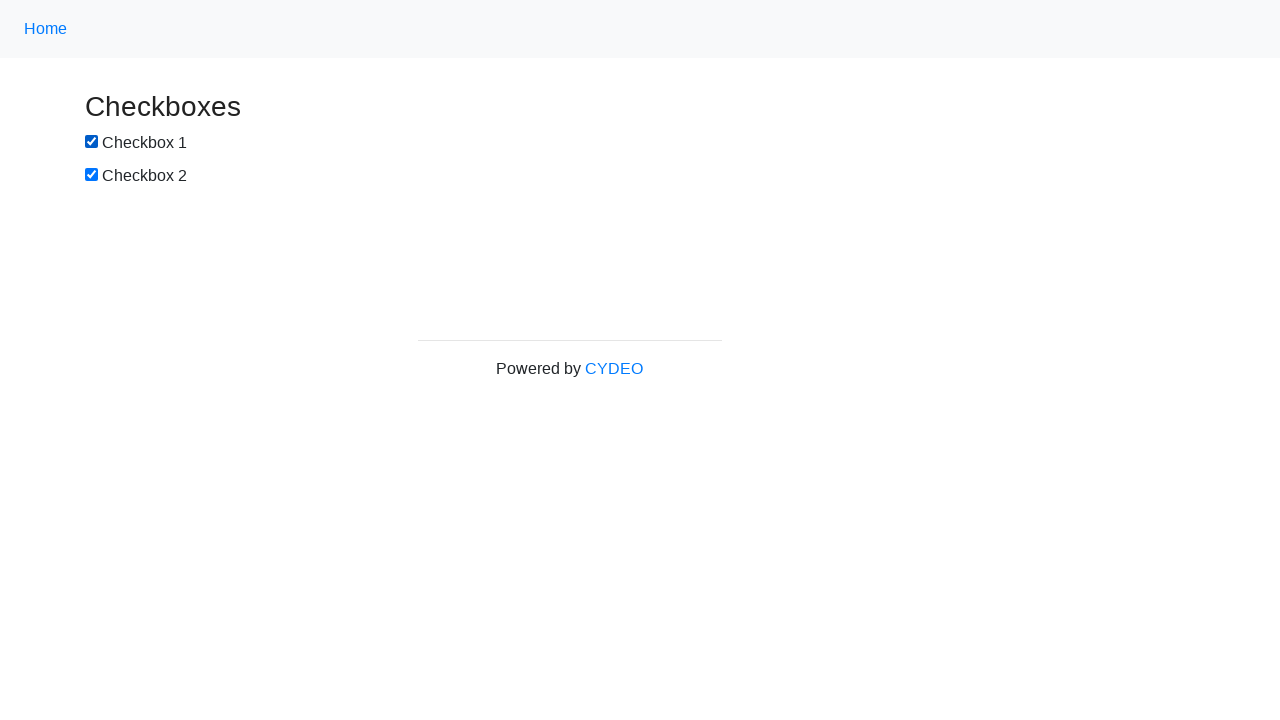

Clicked checkbox2 to deselect it at (92, 175) on input[name='checkbox2']
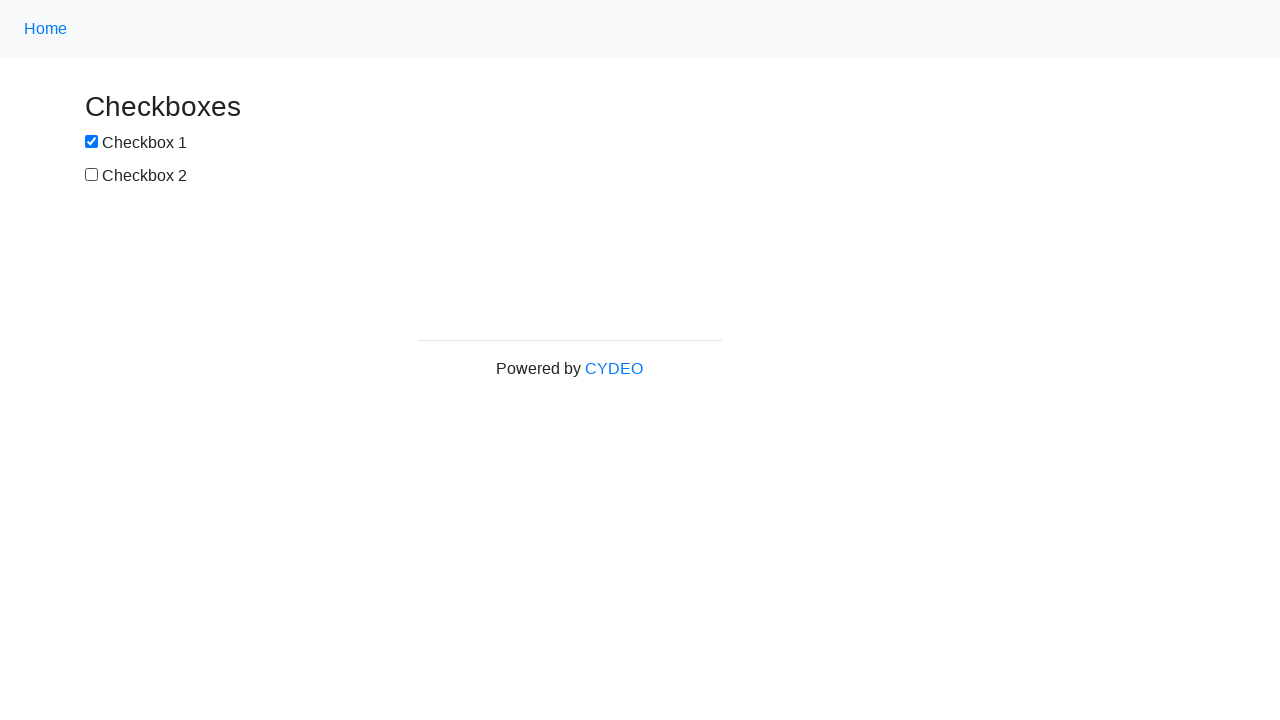

Verified checkbox1 is checked after clicking
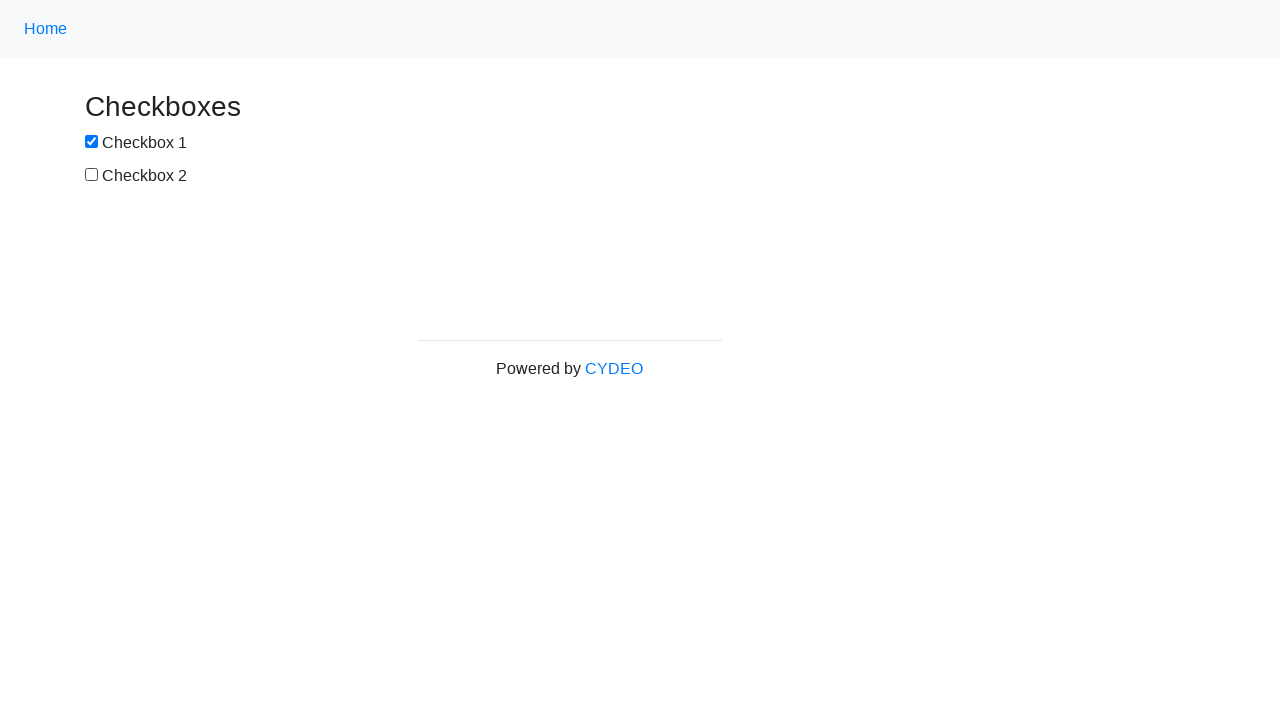

Verified checkbox2 is not checked after clicking
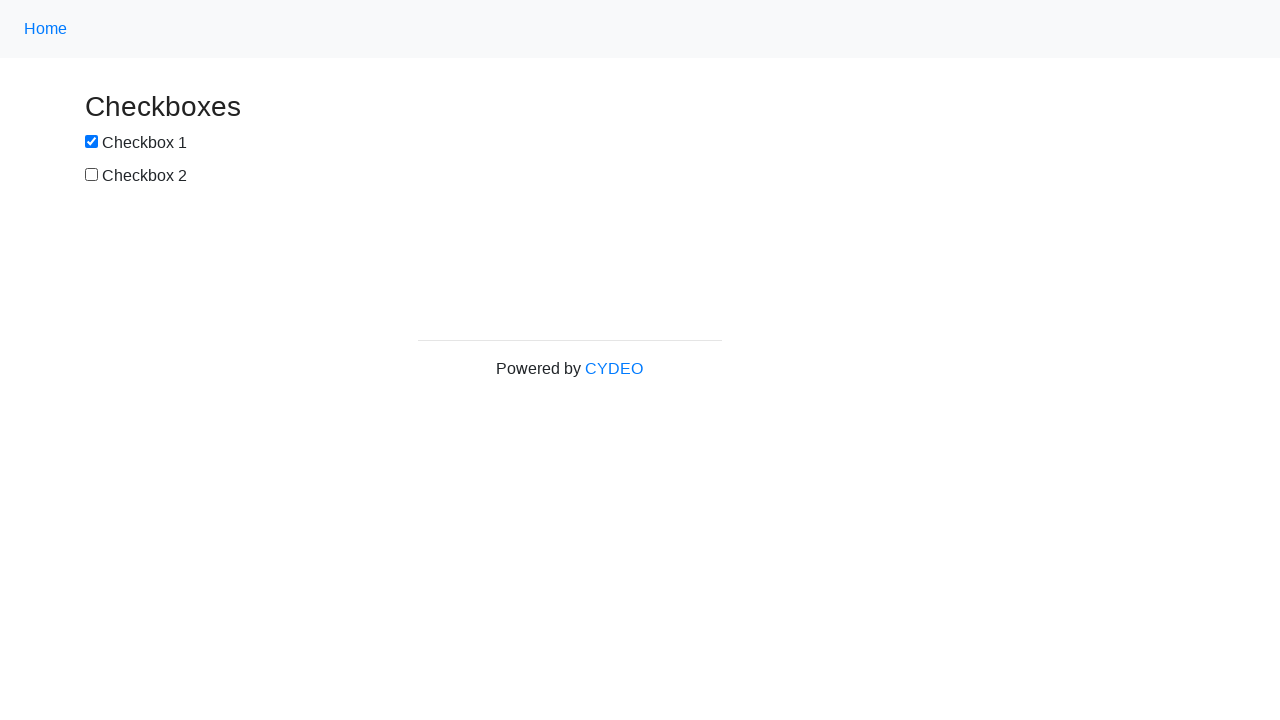

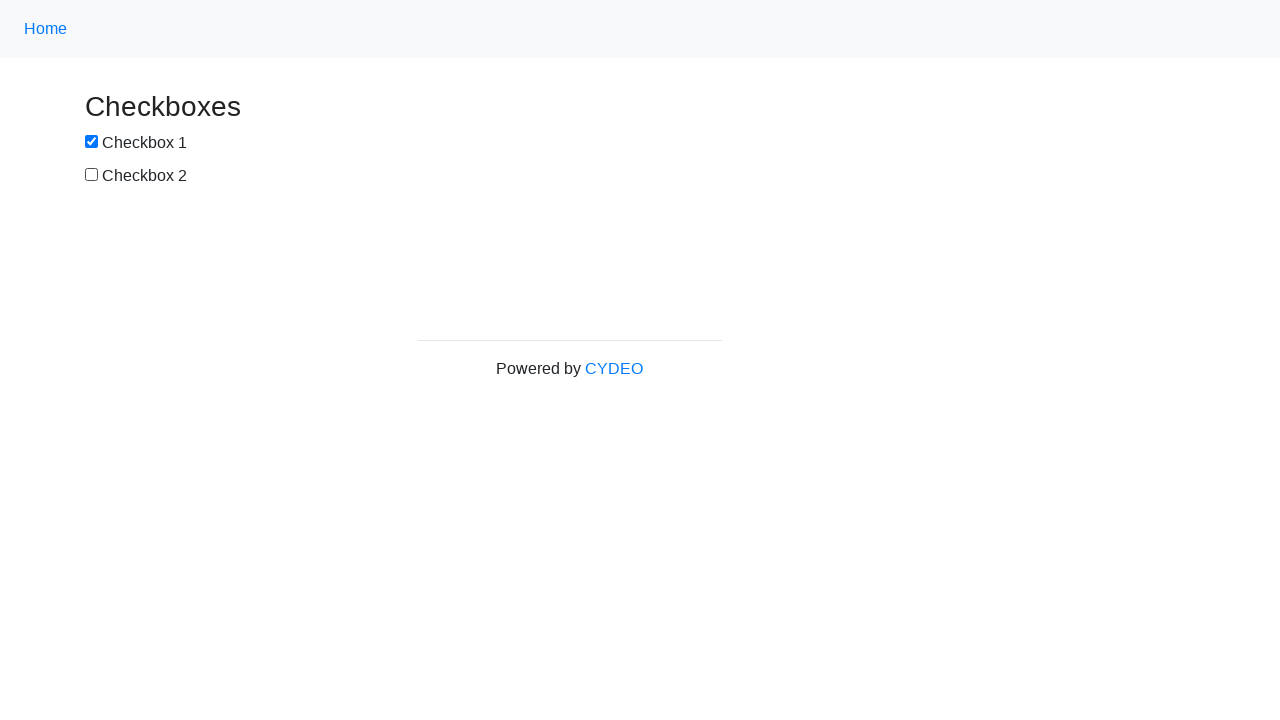